Tests JavaScript prompt alert by clicking the prompt button, entering text into the alert, accepting it, and verifying the result message displays the entered text

Starting URL: http://practice.cydeo.com/javascript_alerts

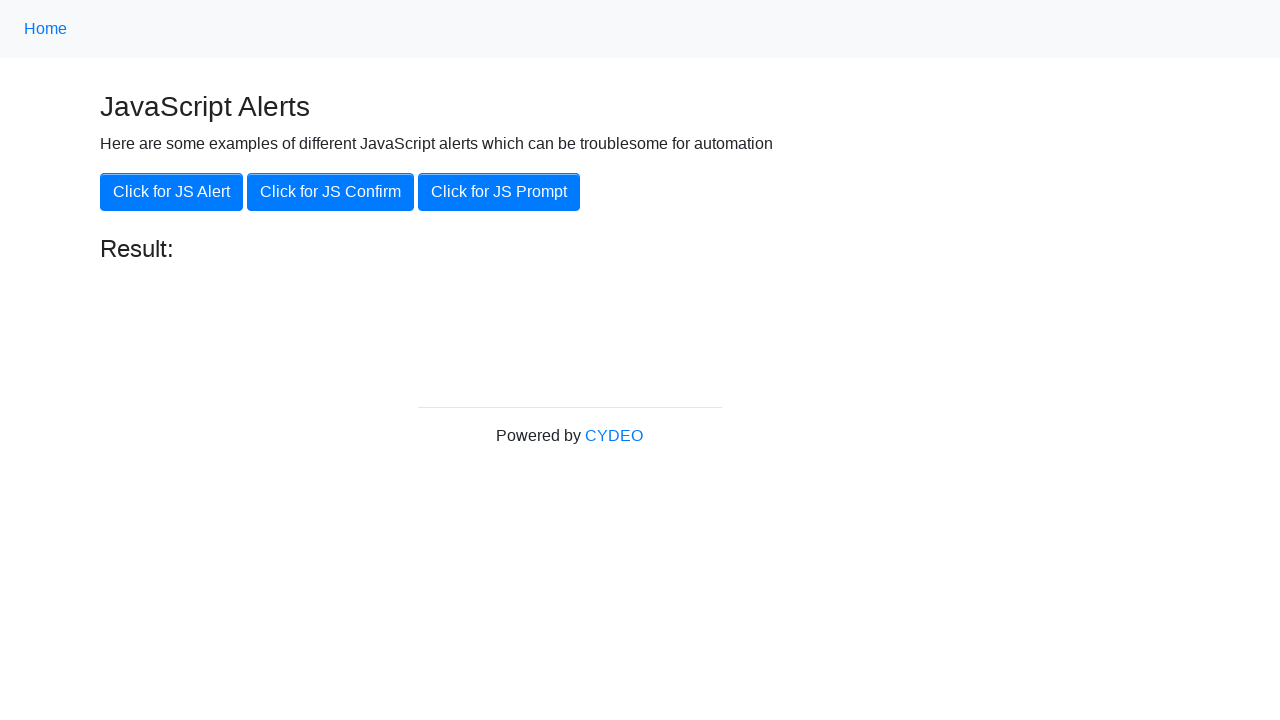

Set up dialog handler to accept prompt with text 'hello'
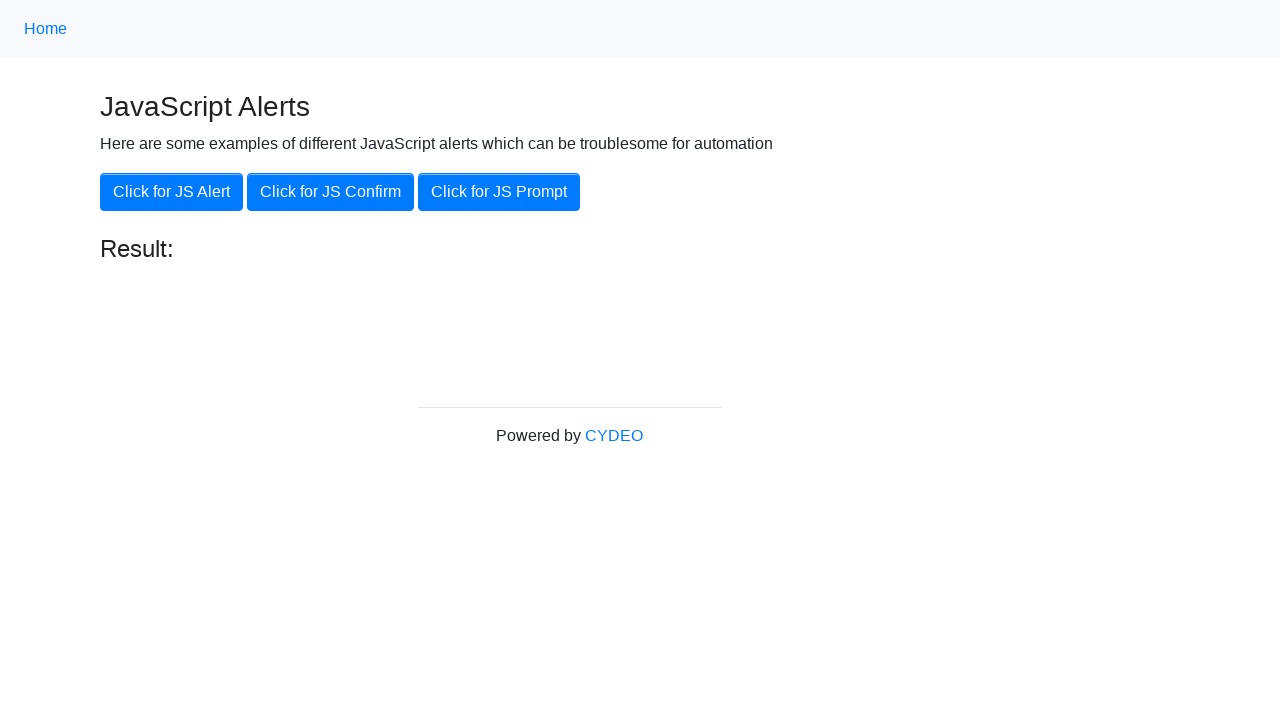

Clicked 'Click for JS Prompt' button at (499, 192) on xpath=//button[.='Click for JS Prompt']
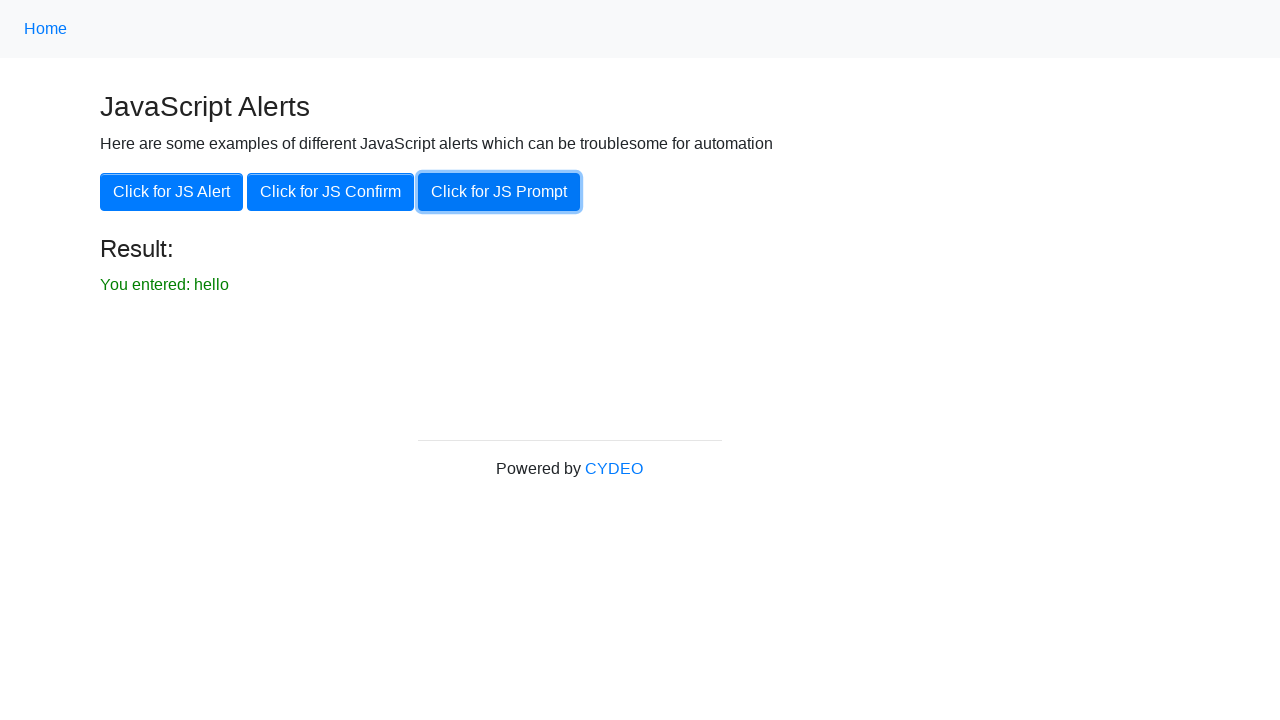

Result text element became visible
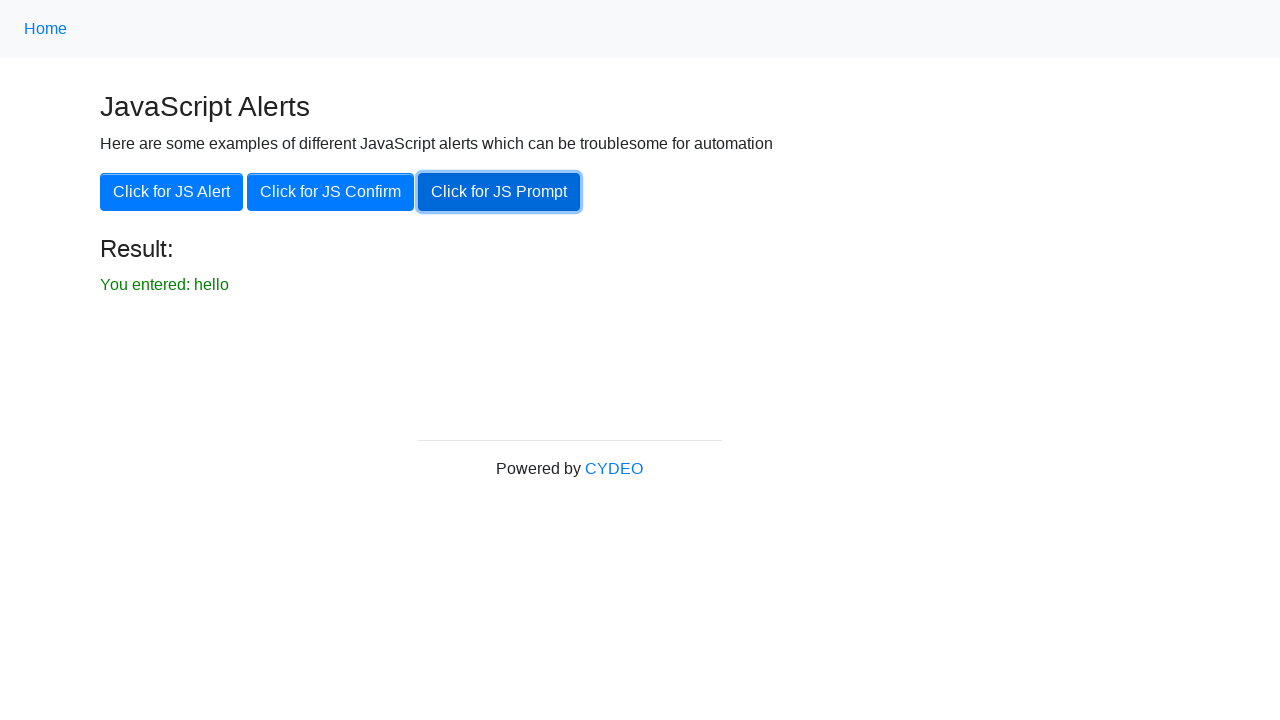

Verified result text displays 'You entered: hello'
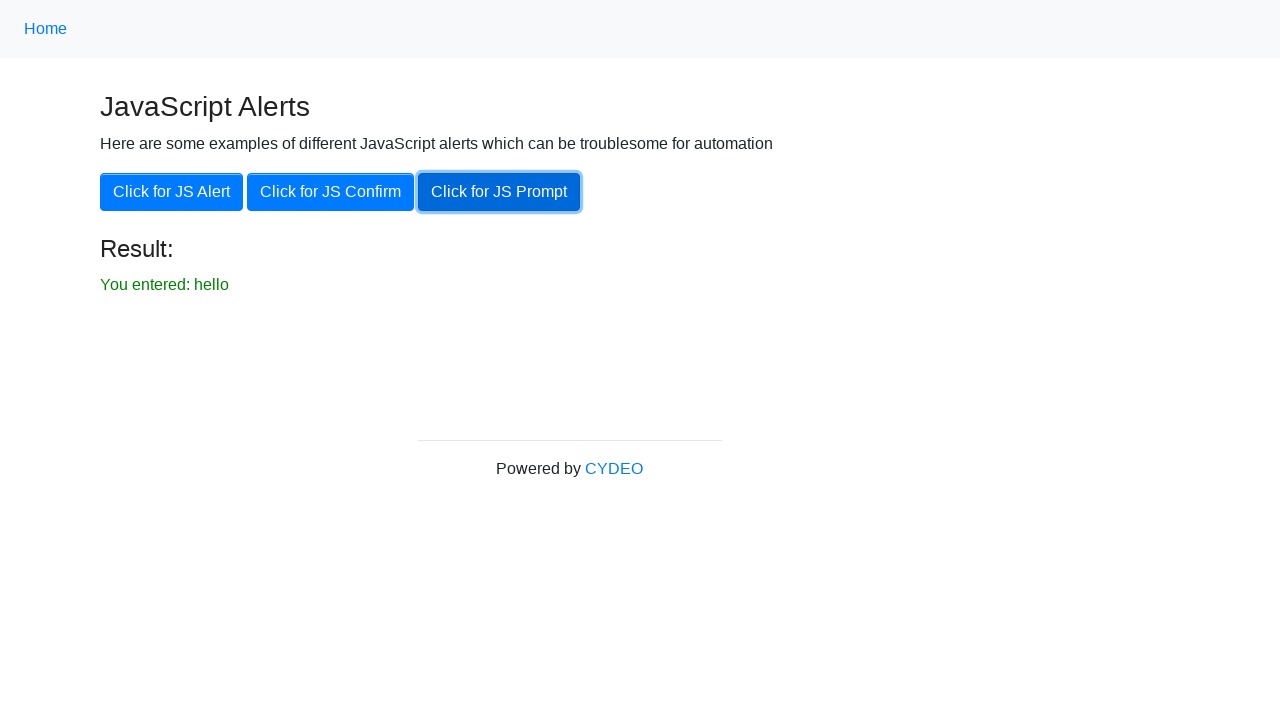

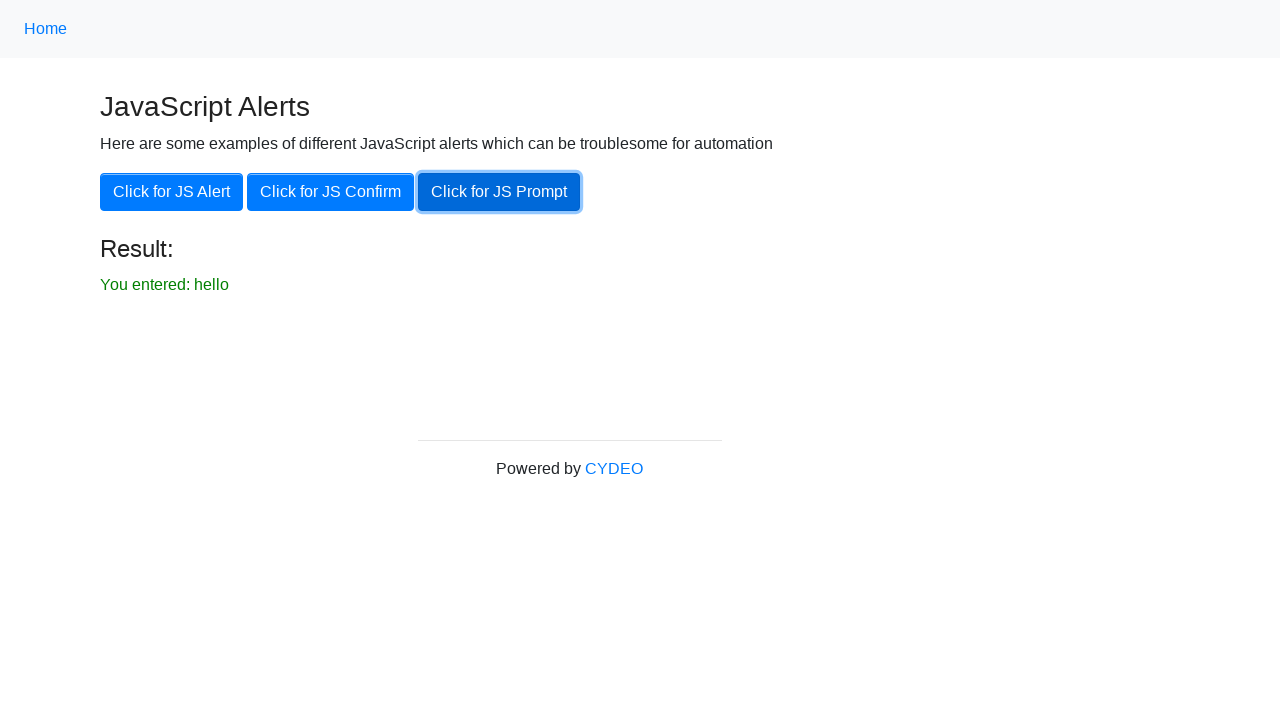